Navigates to BVG (Berlin public transport) disruption notifications page and clicks through pagination to view multiple pages of service disruption announcements

Starting URL: https://www.bvg.de/de/verbindungen/stoerungsmeldungen

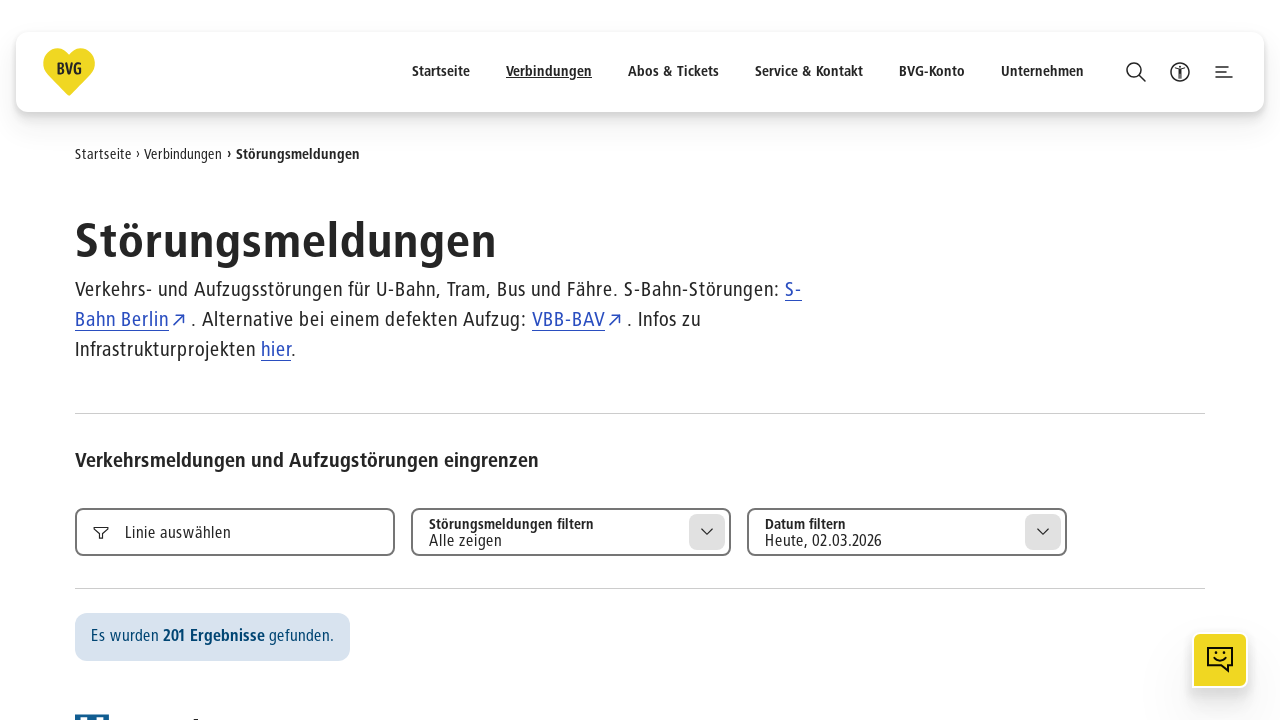

Waited 3 seconds for initial page load
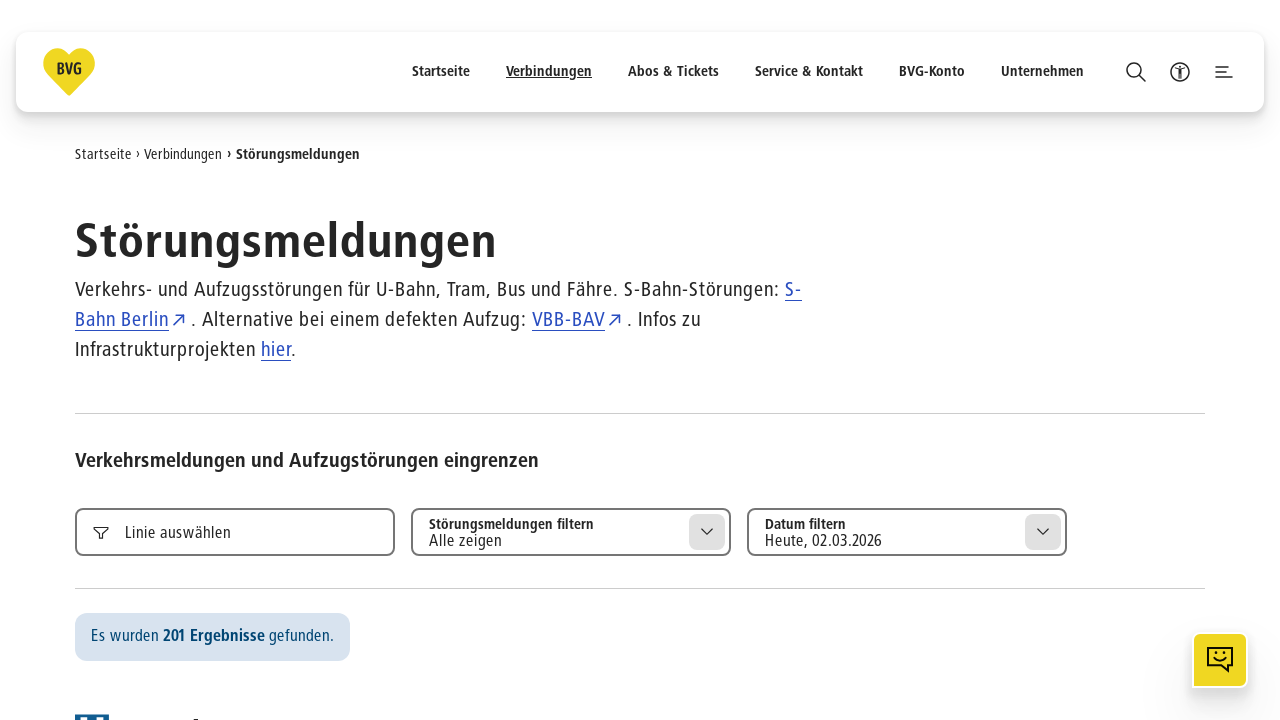

Disruption items loaded on page 1
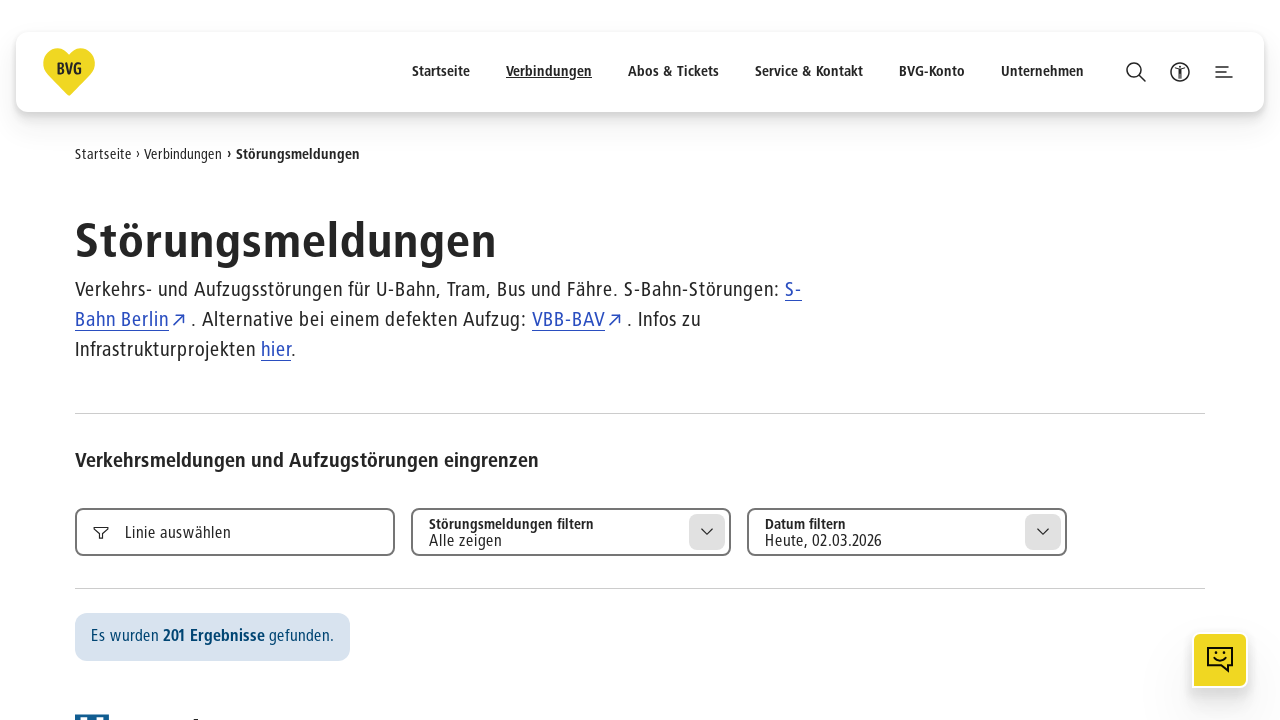

Clicked pagination button for page 2 at (407, 361) on text="2"
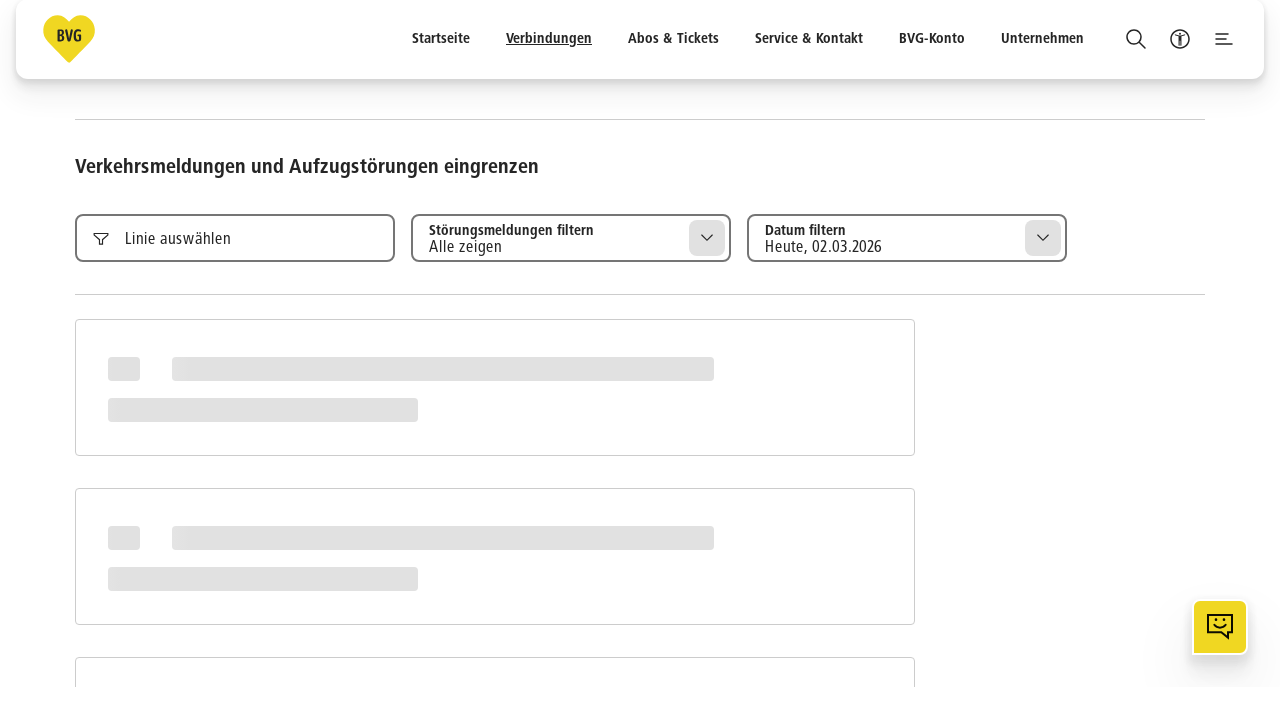

Waited for disruption announcements to load on page 2
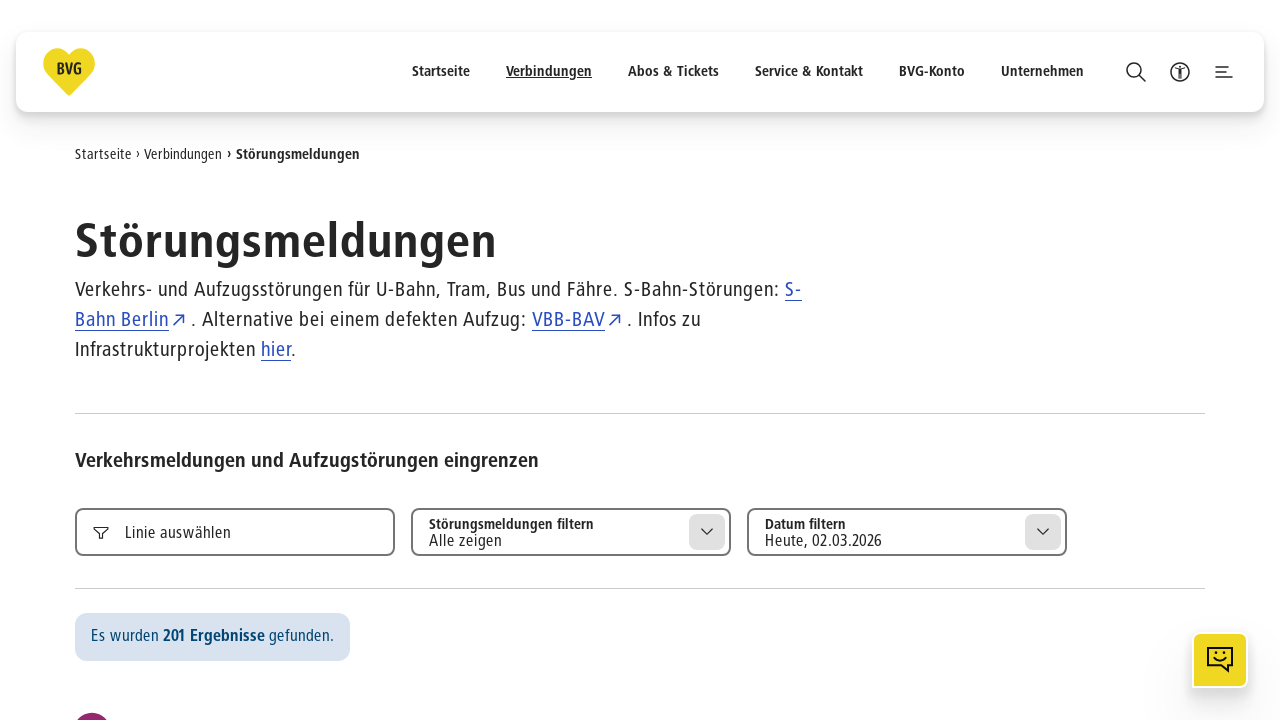

Clicked pagination button for page 3 at (447, 361) on text="3"
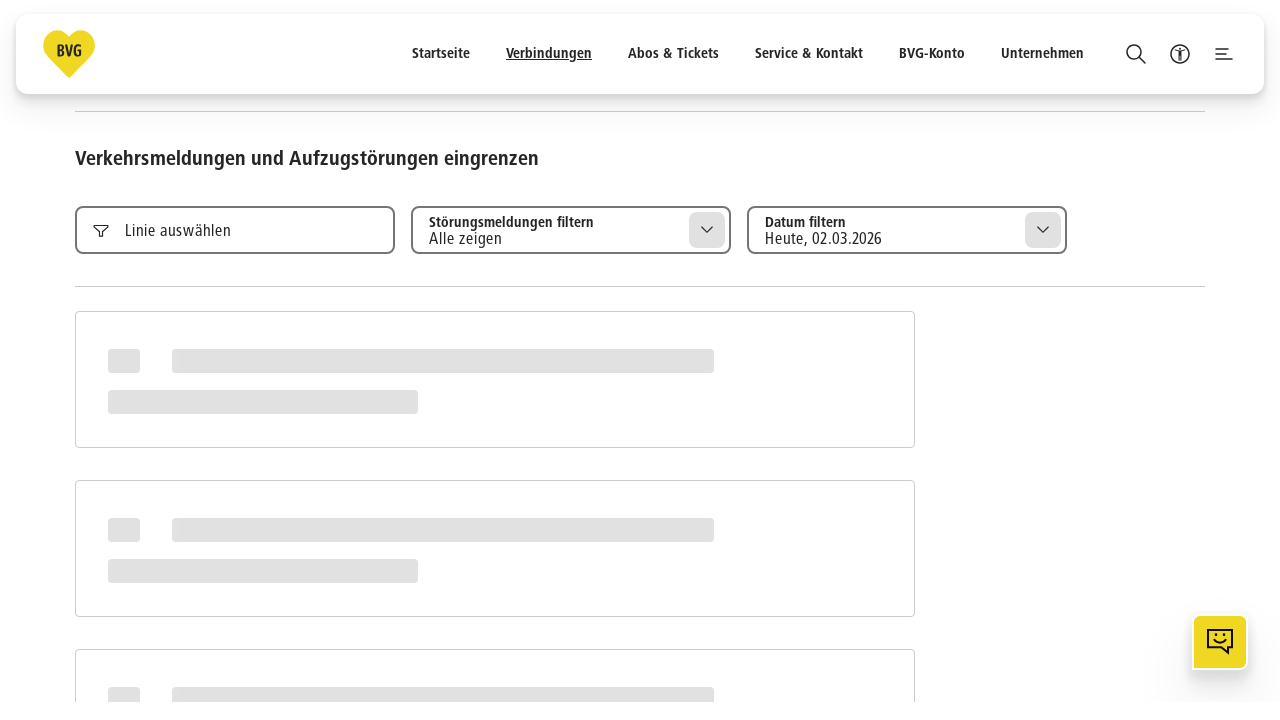

Waited for disruption announcements to load on page 3
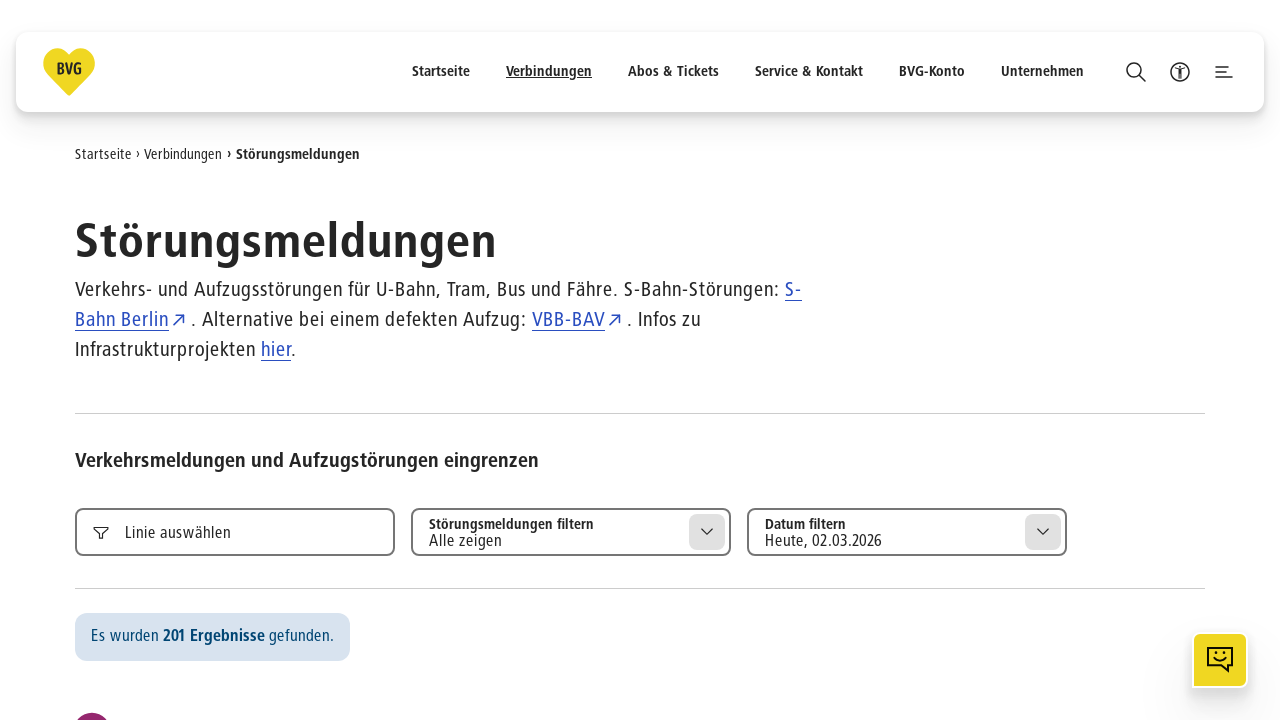

Clicked pagination button for page 4 at (487, 361) on text="4"
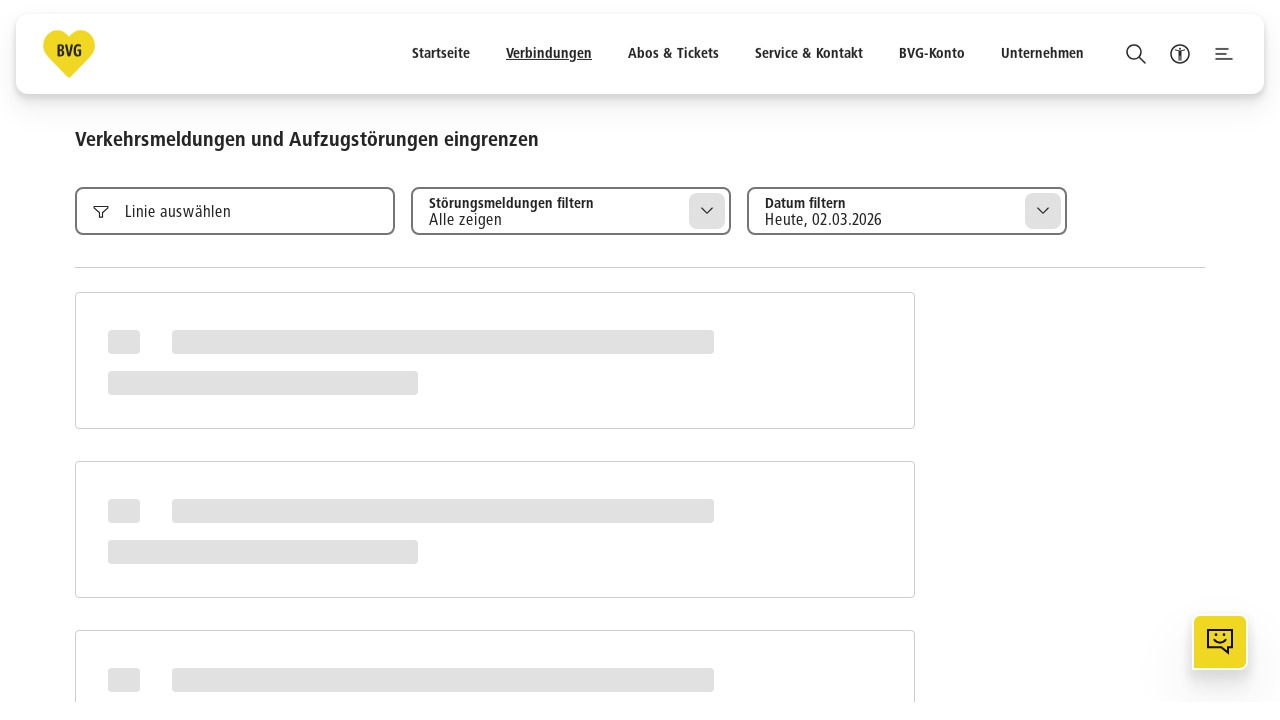

Waited for disruption announcements to load on page 4
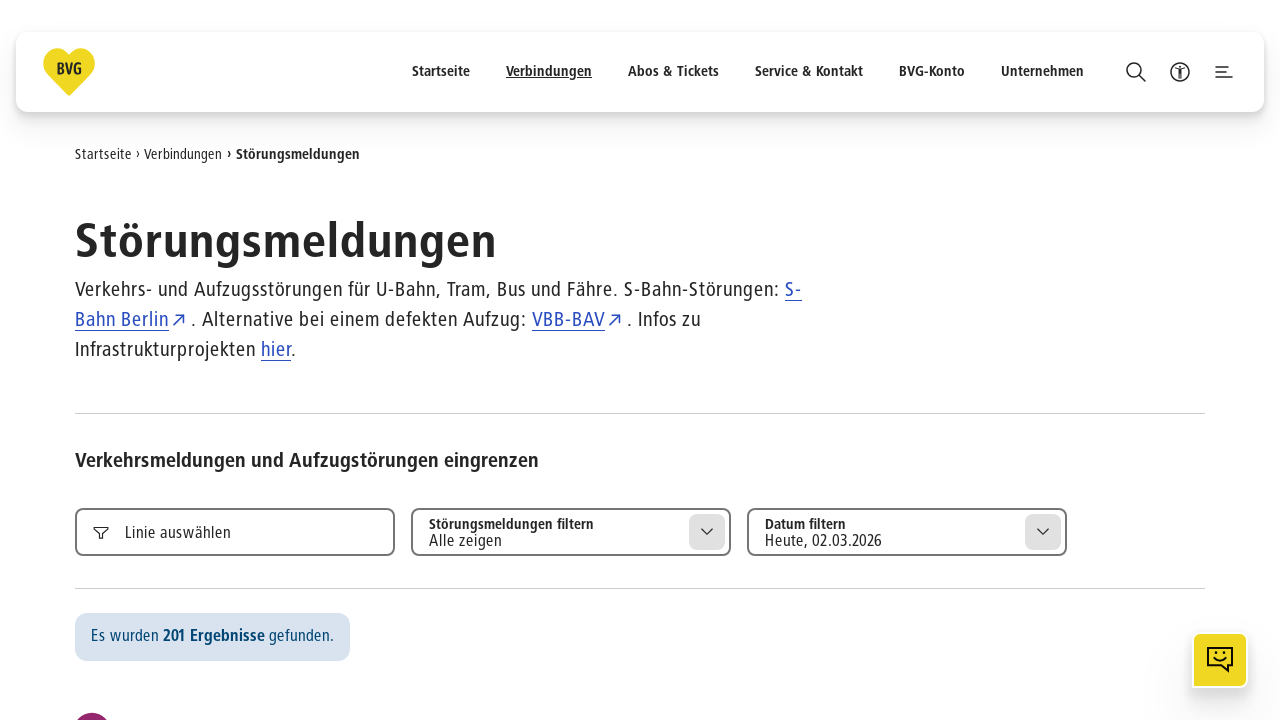

Clicked pagination button for page 5 at (527, 361) on text="5"
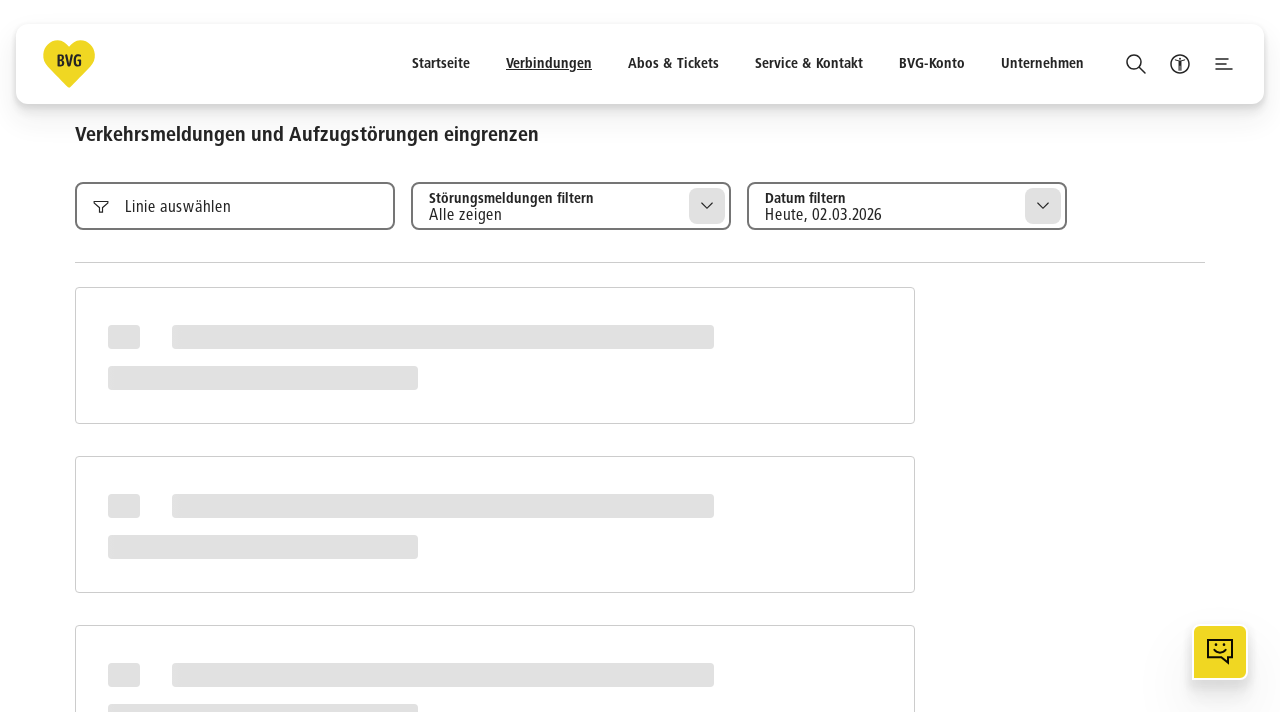

Waited for disruption announcements to load on page 5
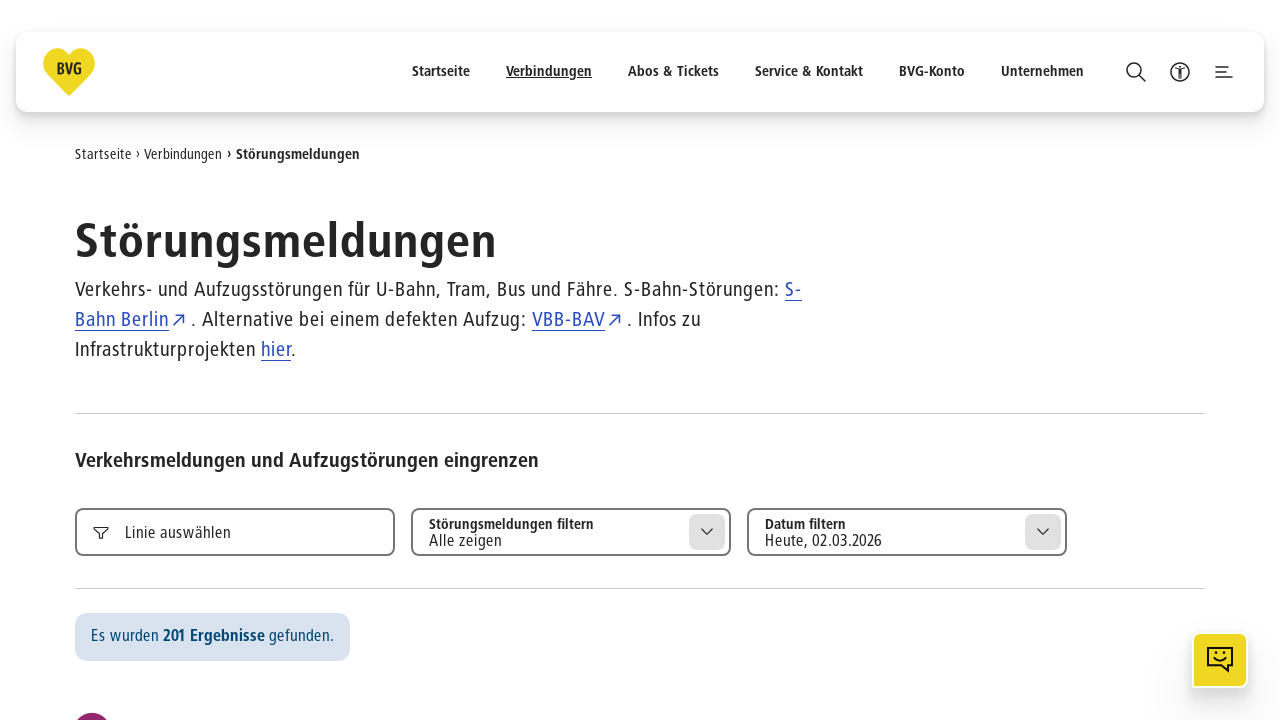

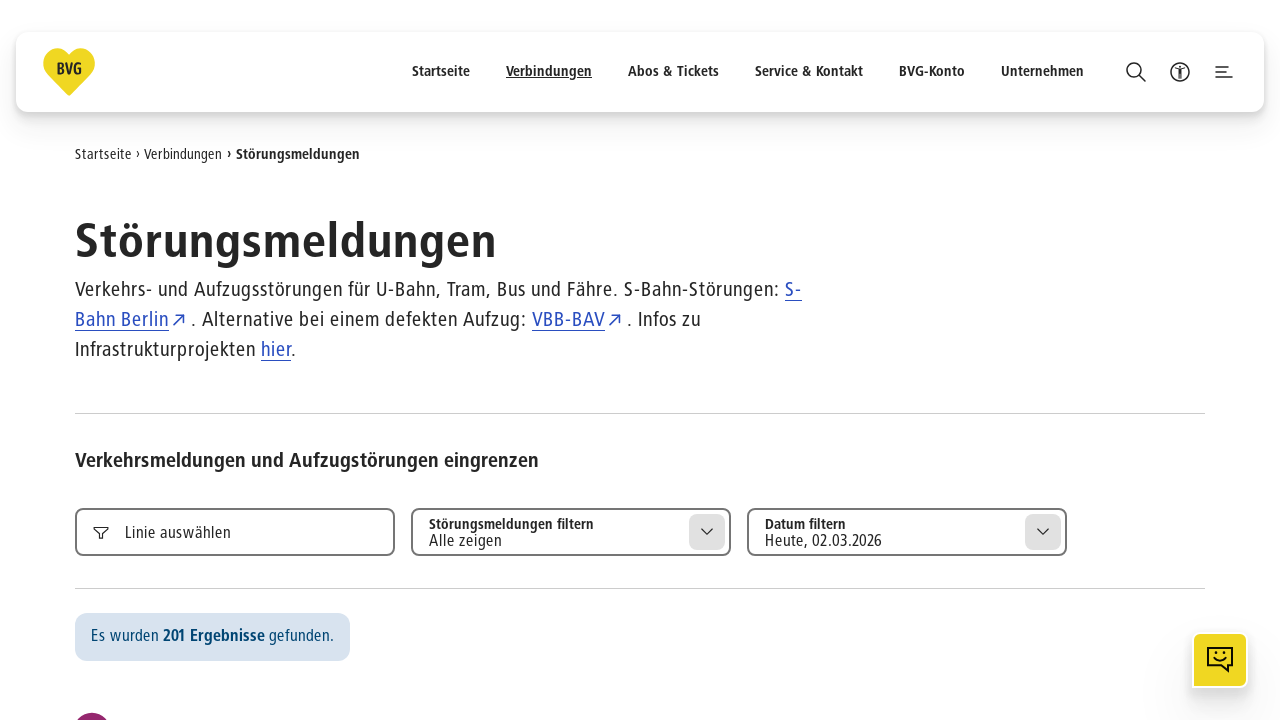